Tests filling out a practice form by entering first name and last name fields on the DemoQA automation practice form

Starting URL: https://demoqa.com/automation-practice-form

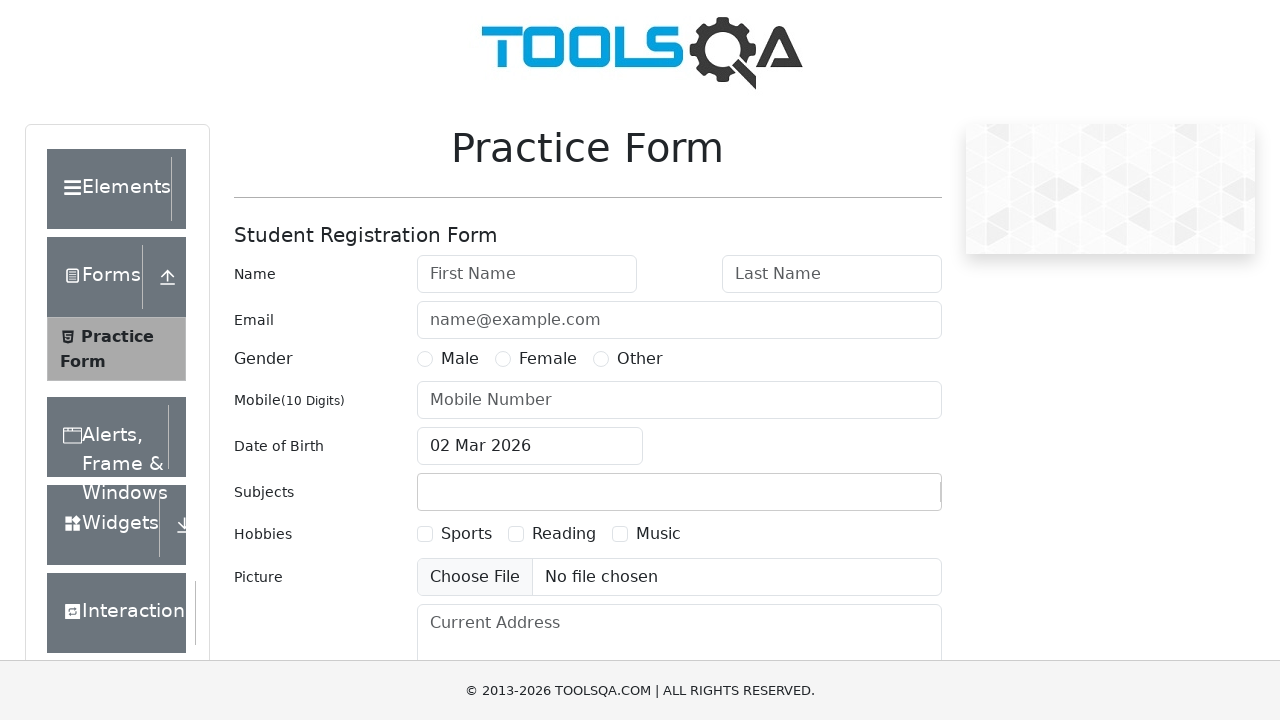

Filled first name field with 'Jennifer' on input#firstName
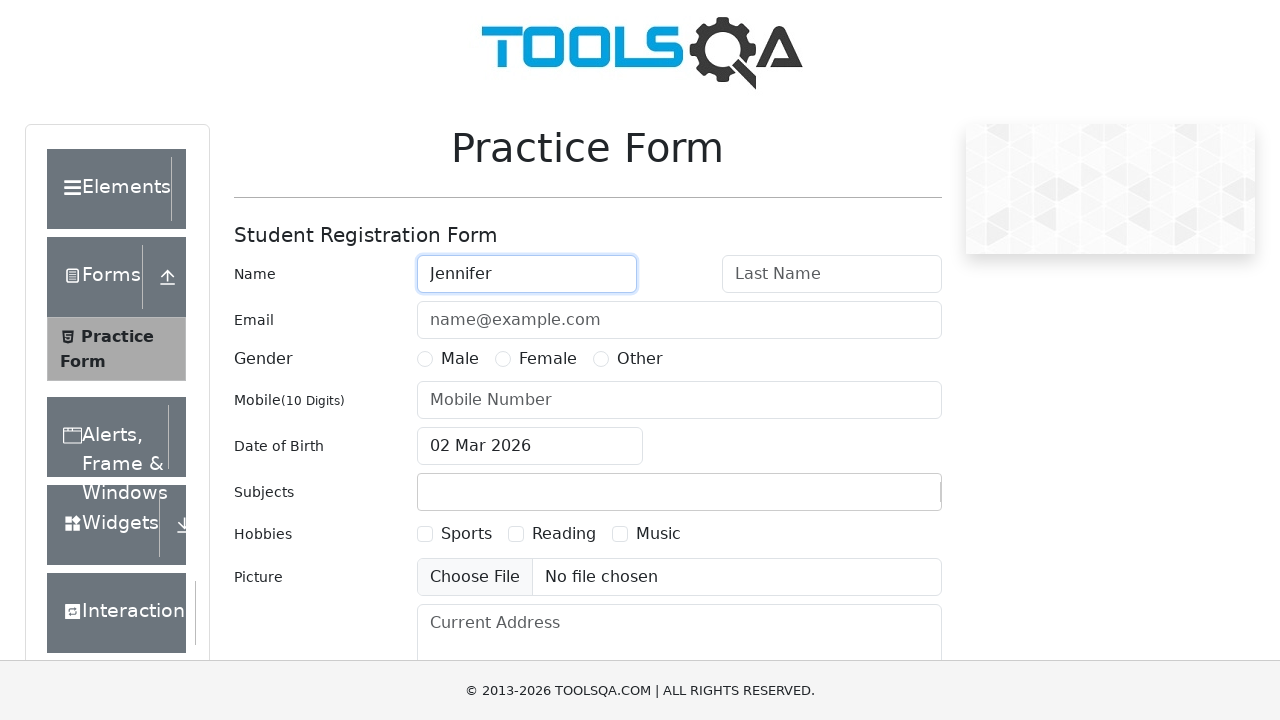

Filled last name field with 'Morrison' on input#lastName
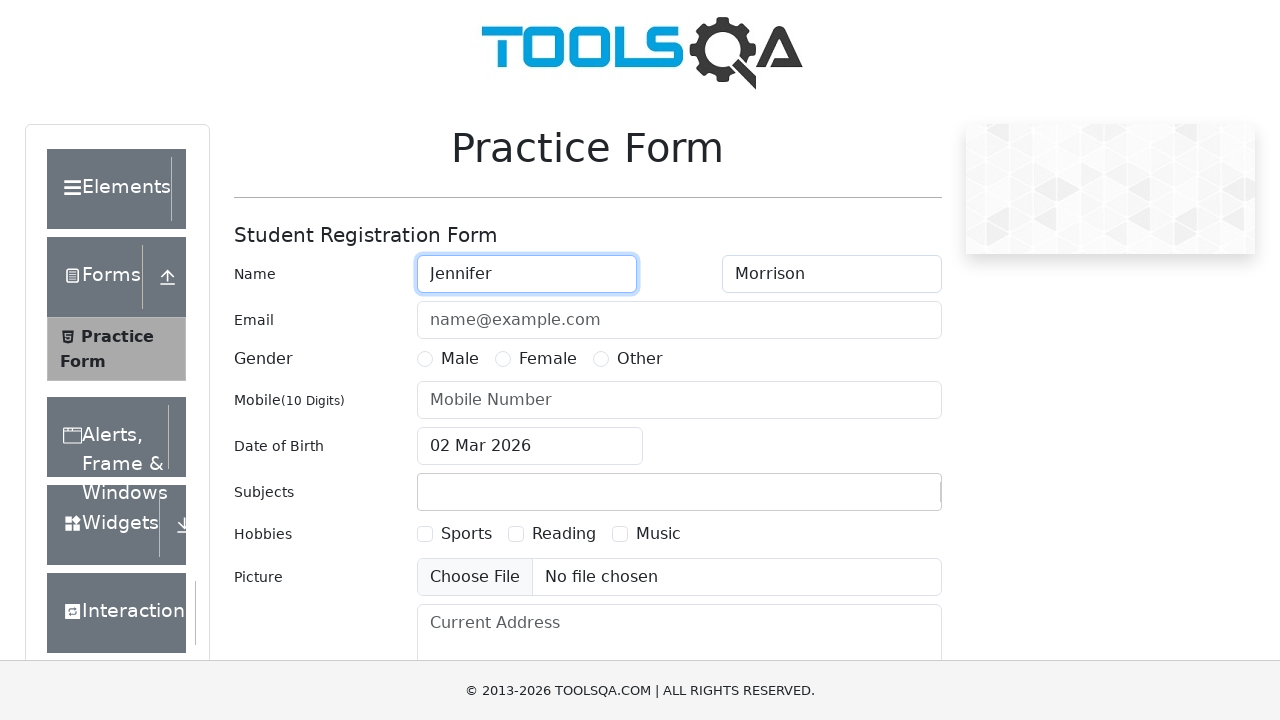

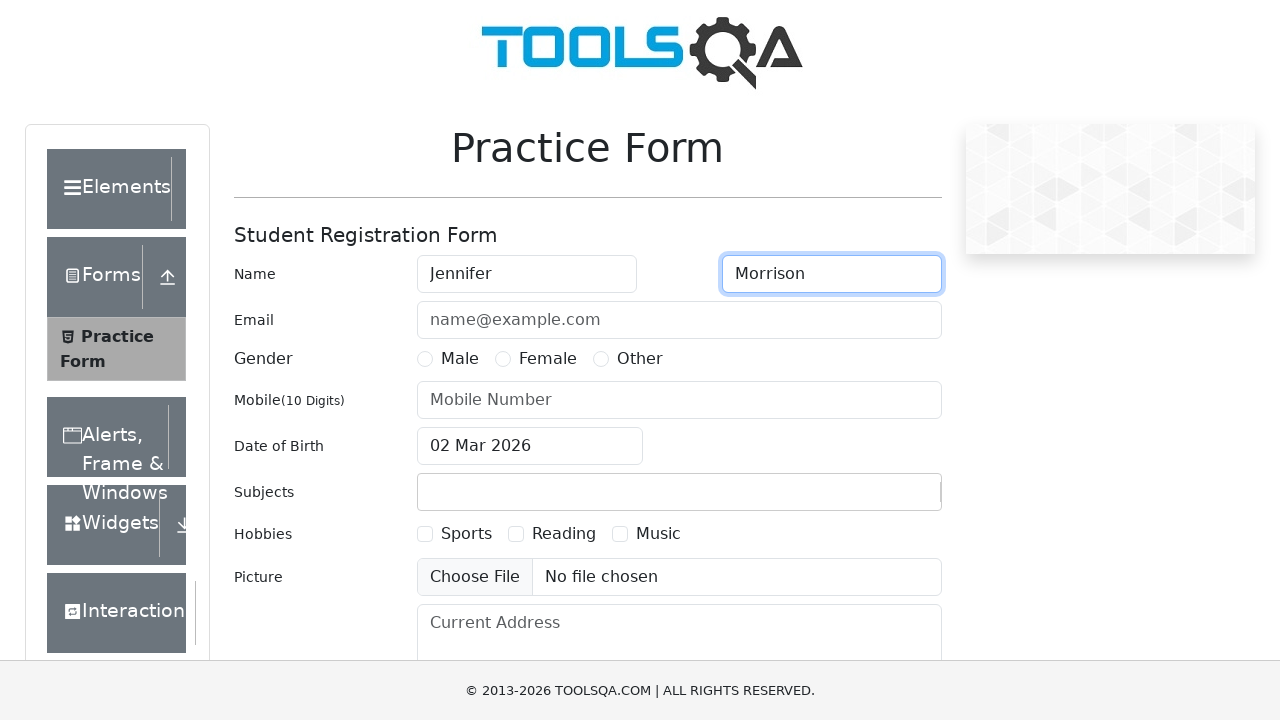